Navigates to the Samanyolu Haber news website and verifies the page loads

Starting URL: http://www.samanyoluhaber.com/

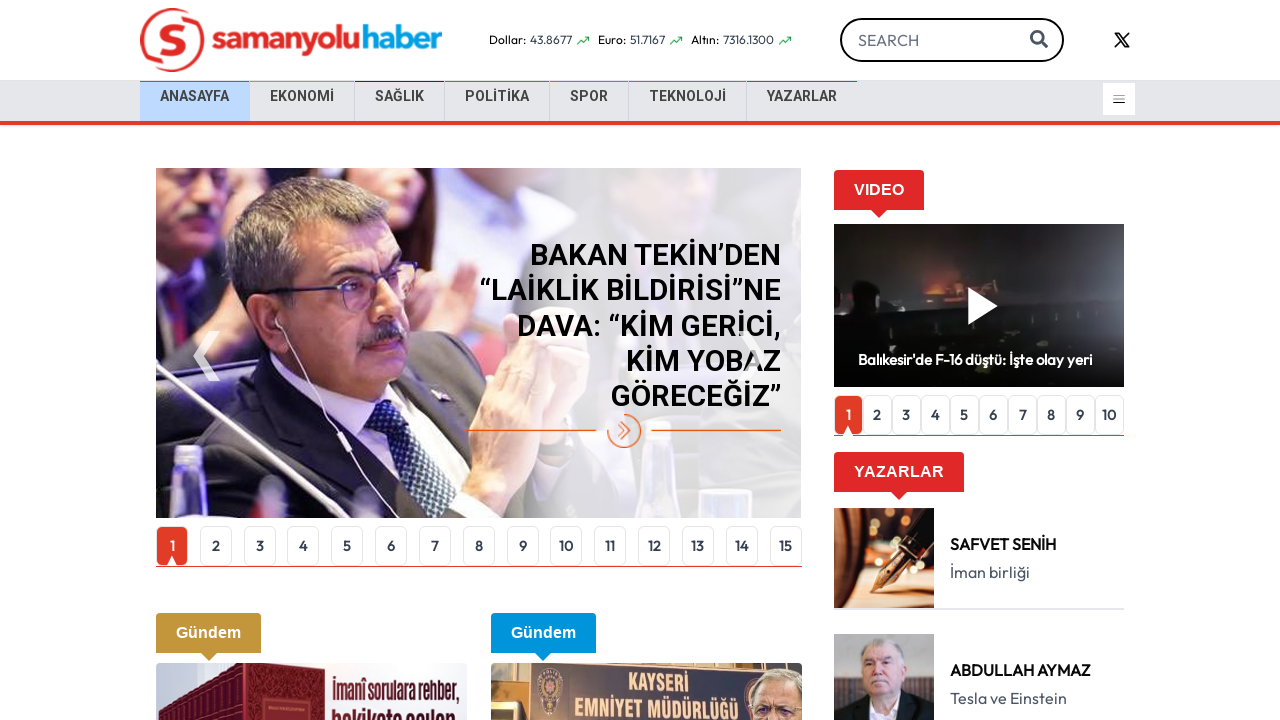

Waited for page to reach networkidle state
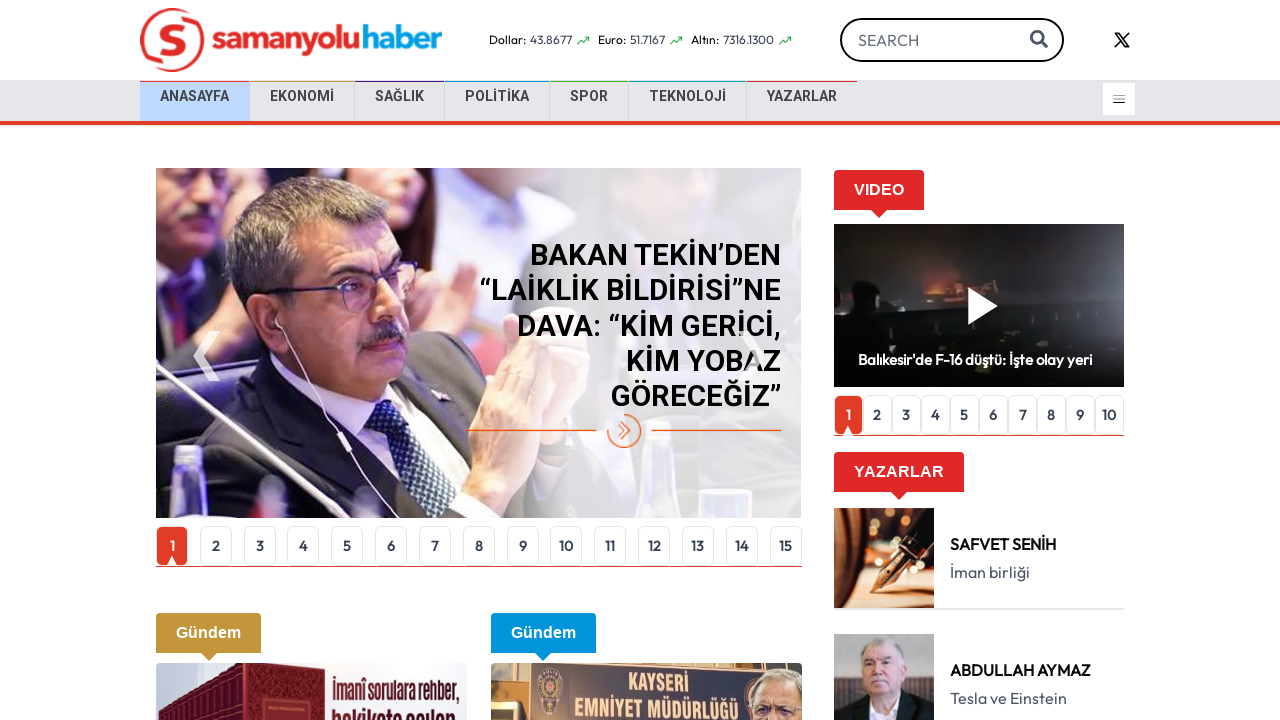

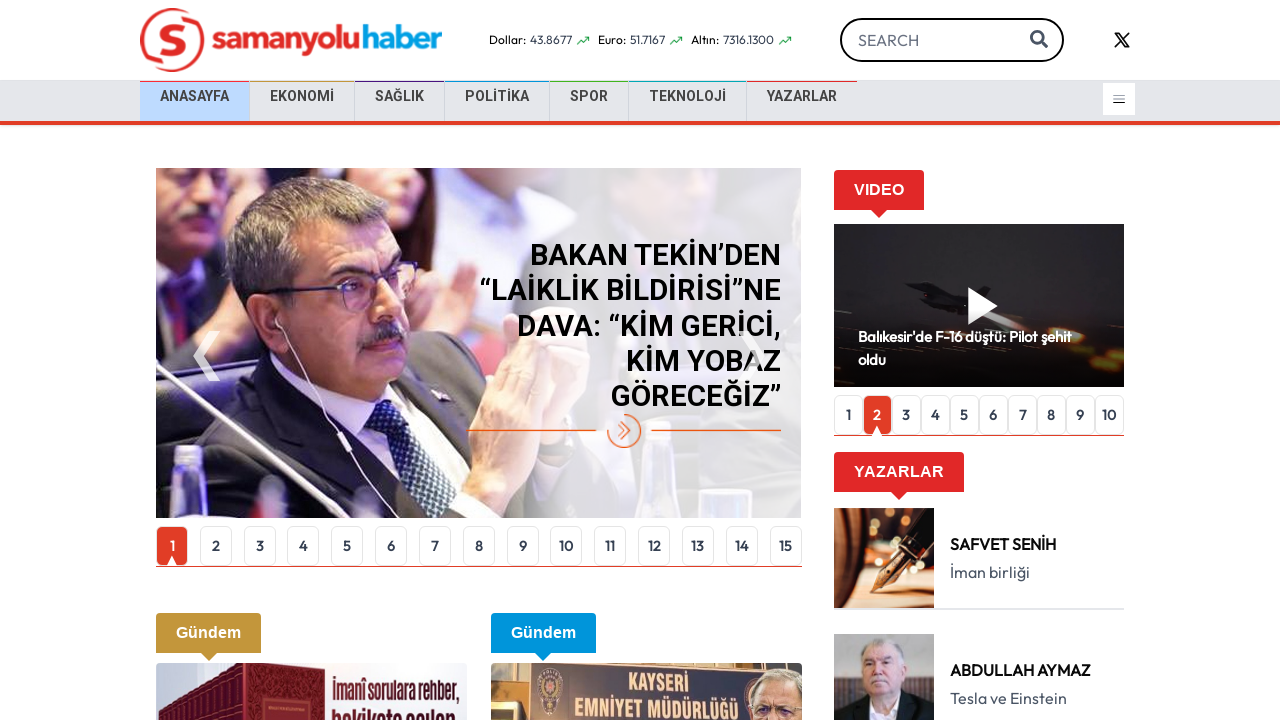